Navigates to the Rahul Shetty Academy Selenium Practice page (a vegetable shopping practice site)

Starting URL: https://rahulshettyacademy.com/seleniumPractise/

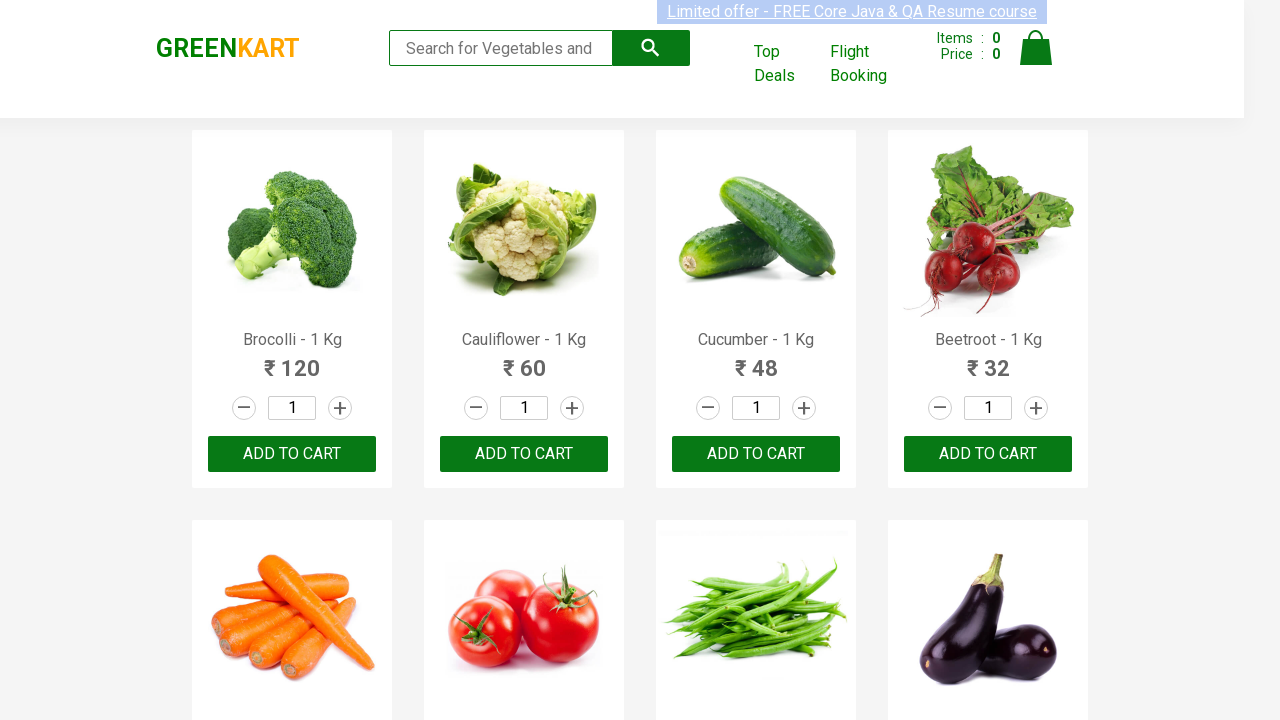

Waited for page to reach domcontentloaded state at Rahul Shetty Academy Selenium Practice page
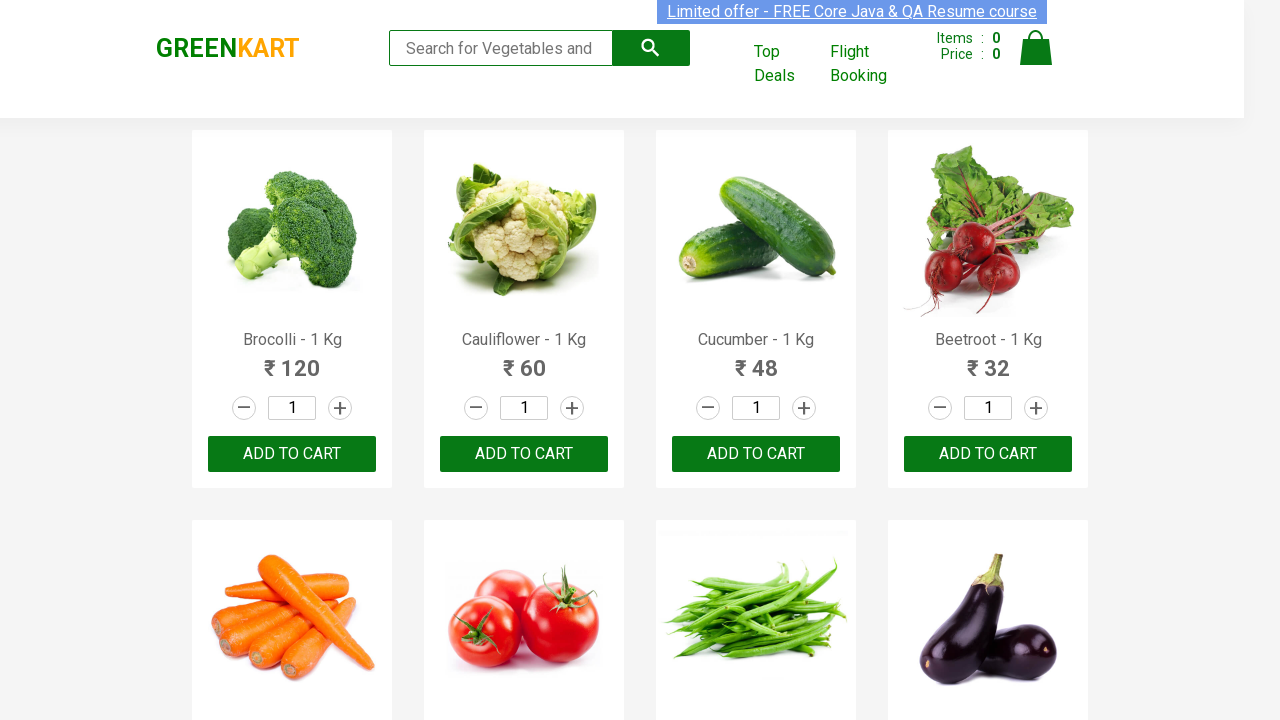

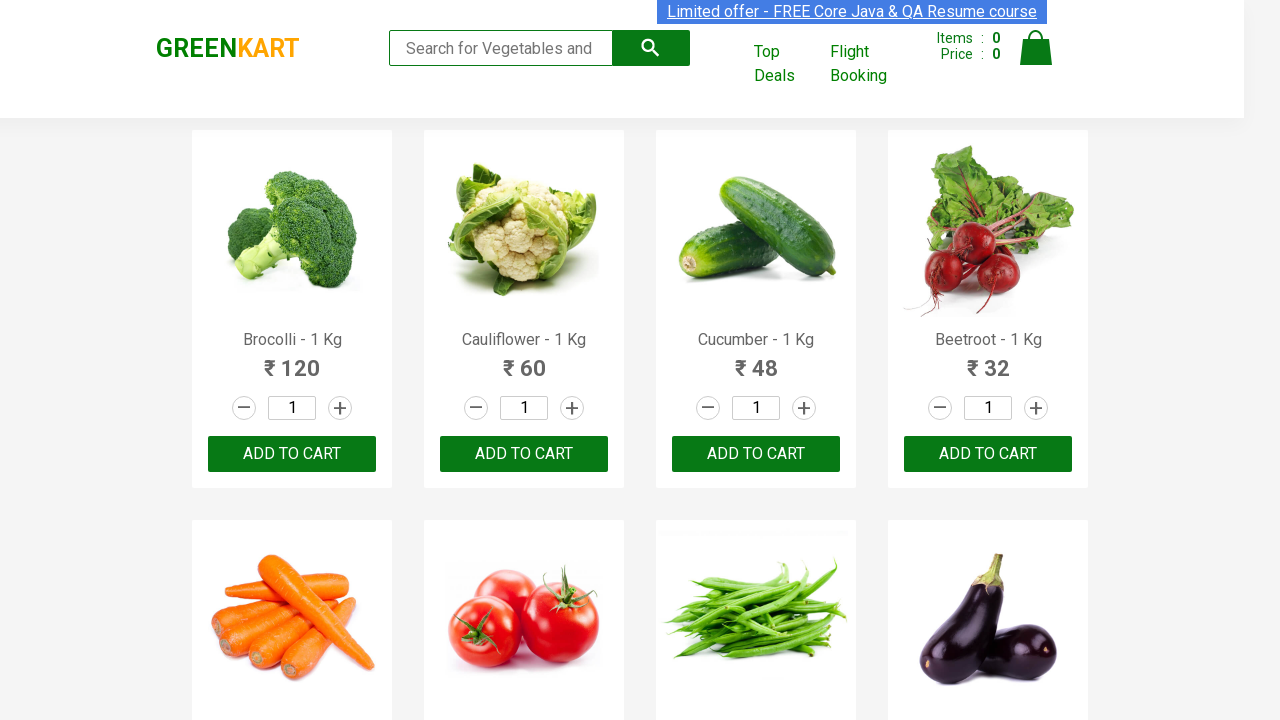